Tests add/remove elements functionality by clicking Add Element 5 times, verifying 5 delete buttons appear, then clicking each delete button to remove them

Starting URL: https://the-internet.herokuapp.com/add_remove_elements/

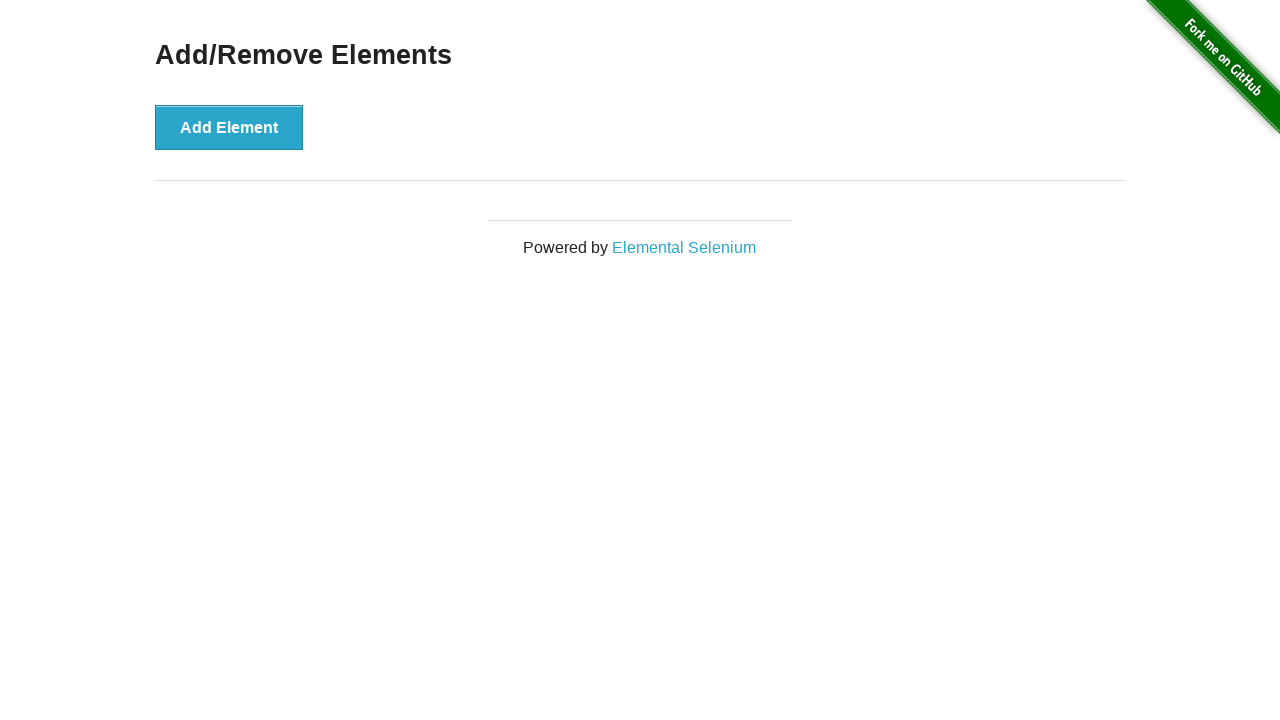

Located all delete buttons on the page
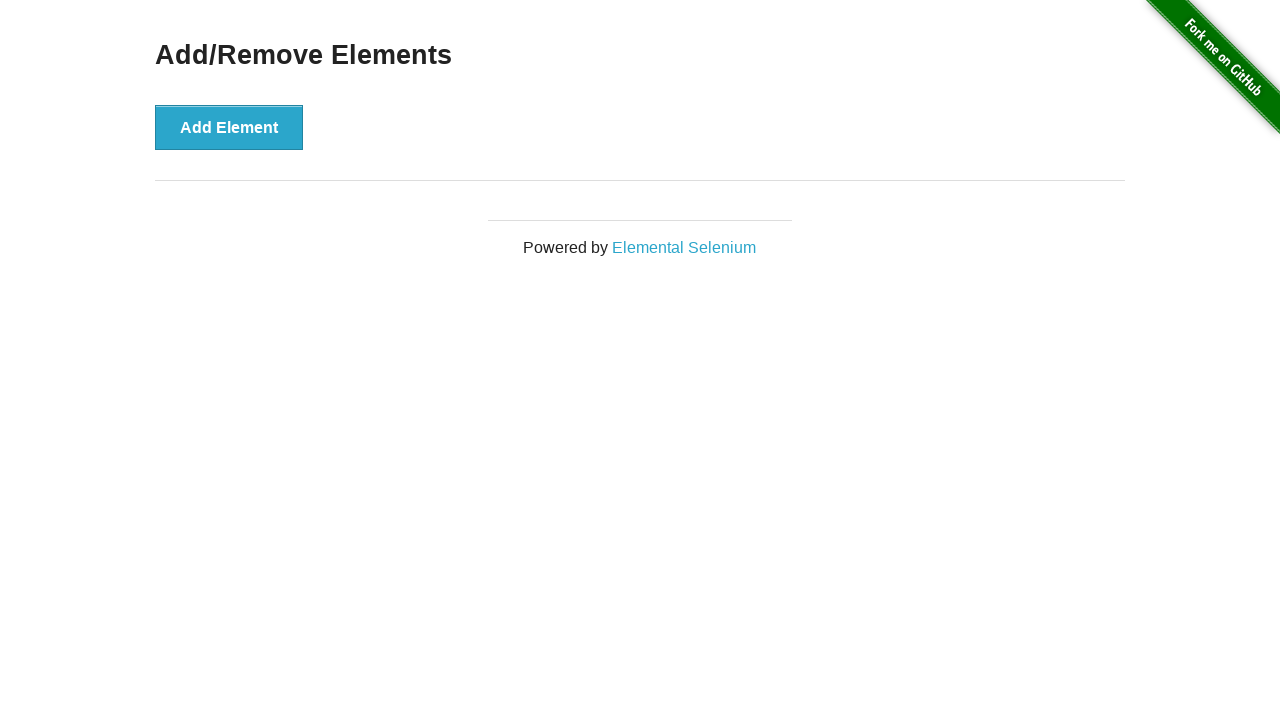

Verified no delete buttons exist initially
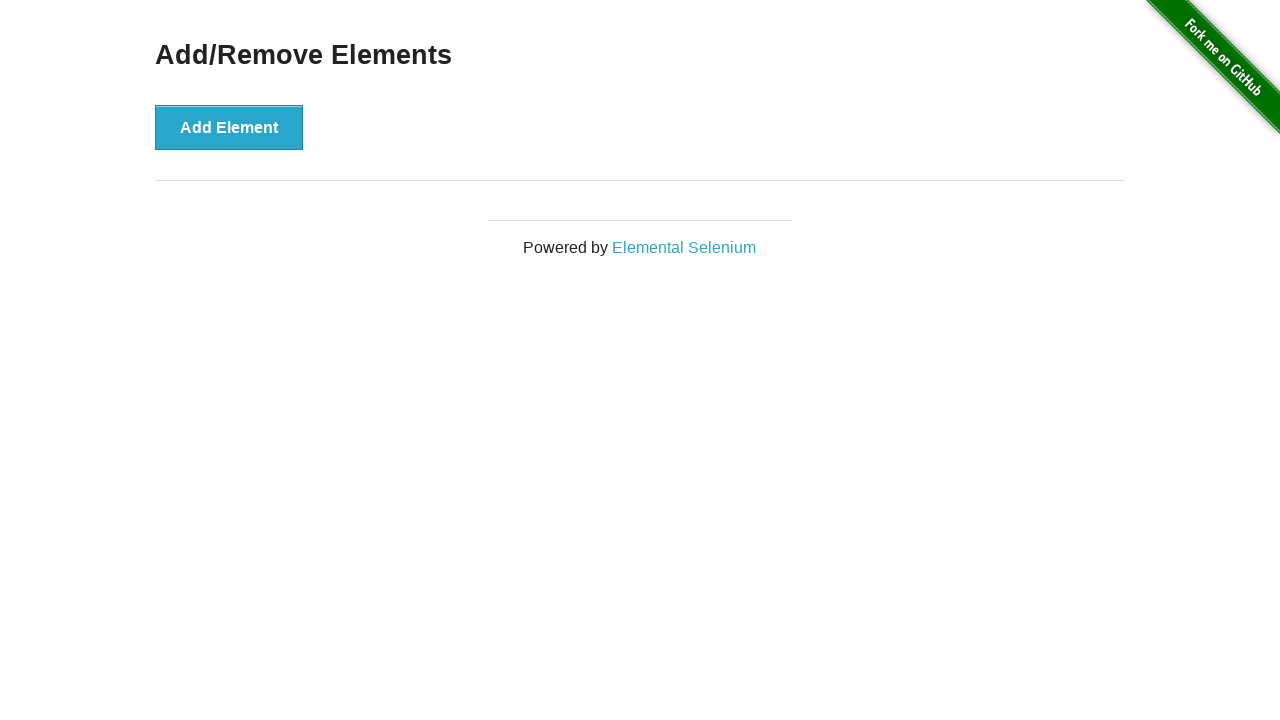

Clicked Add Element button (iteration 1/5) at (229, 127) on button:text('Add Element')
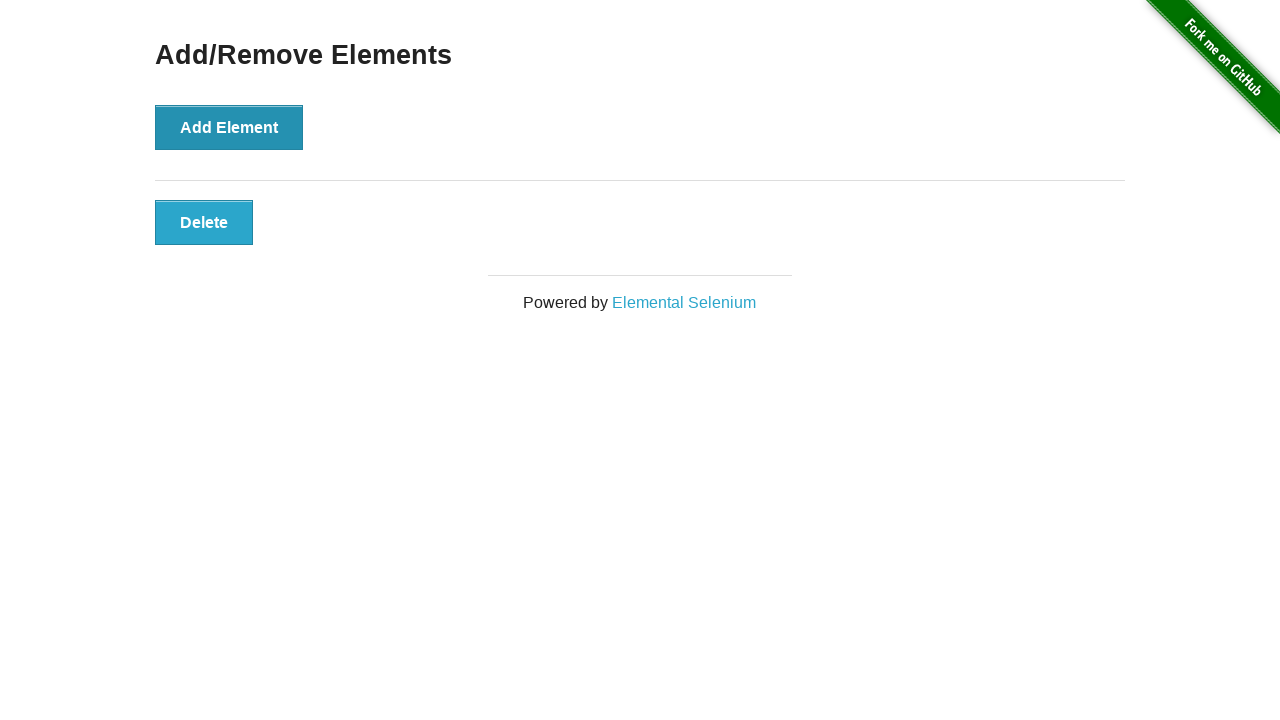

Clicked Add Element button (iteration 2/5) at (229, 127) on button:text('Add Element')
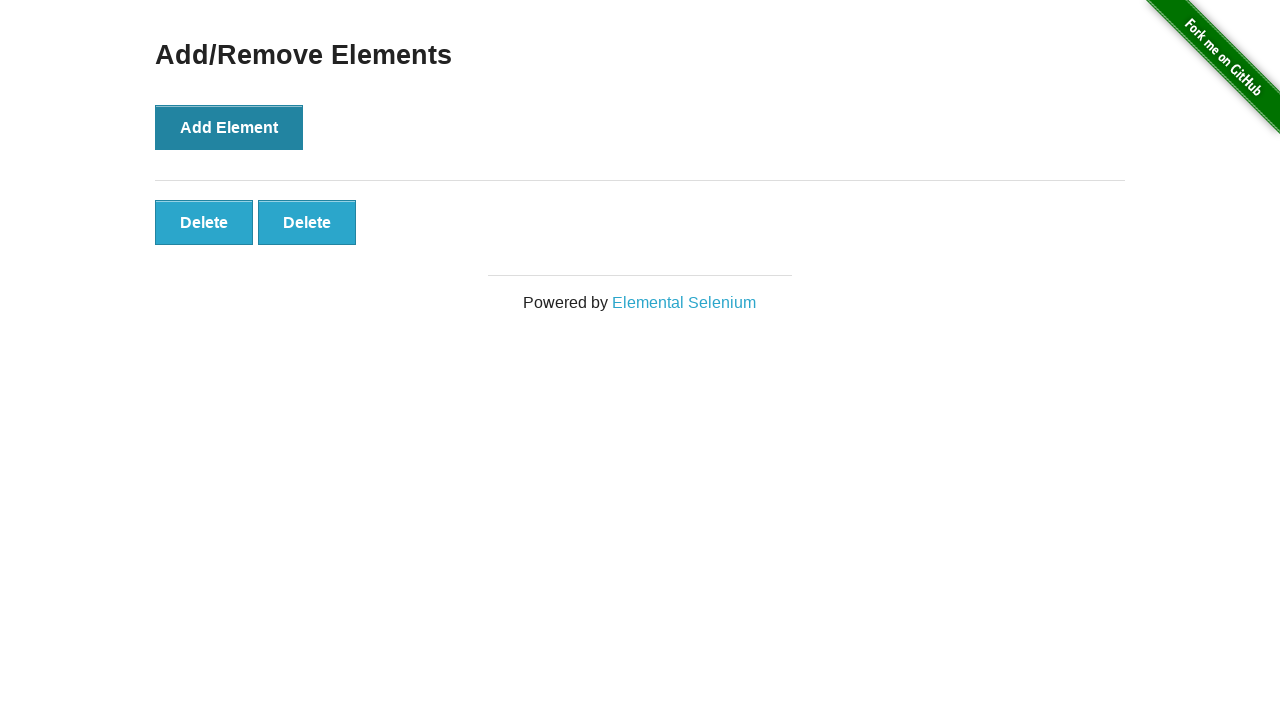

Clicked Add Element button (iteration 3/5) at (229, 127) on button:text('Add Element')
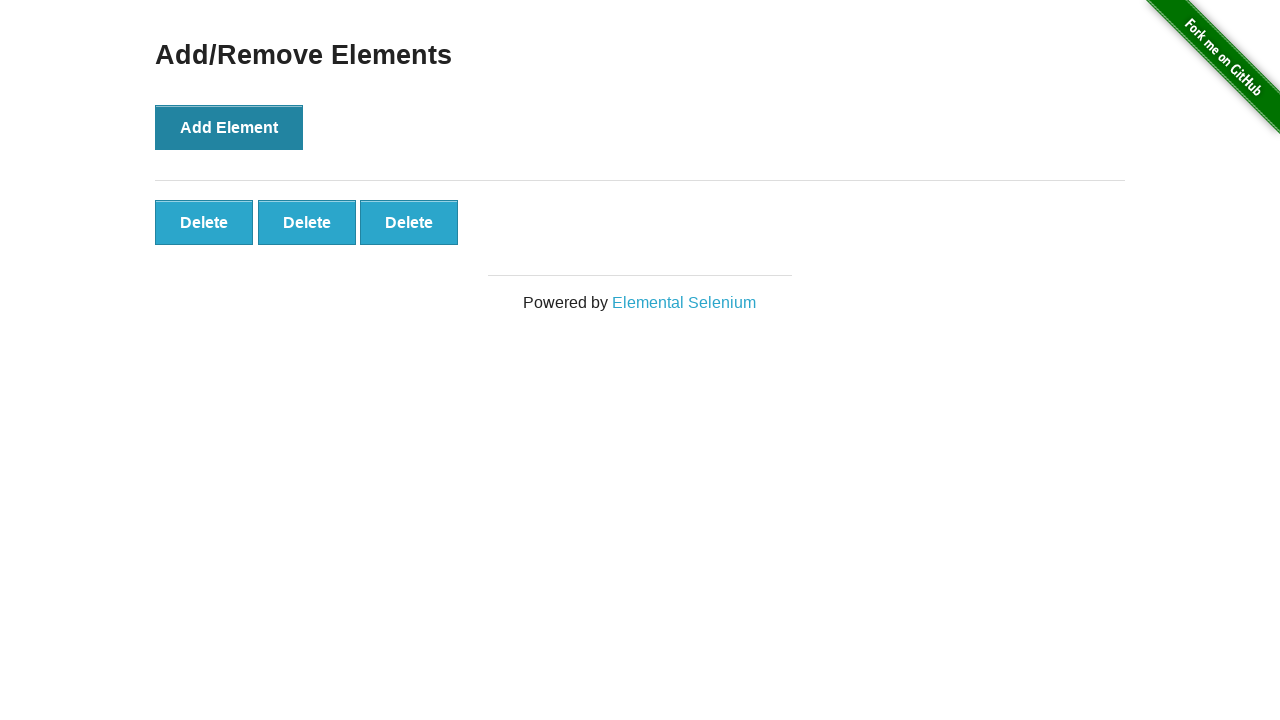

Clicked Add Element button (iteration 4/5) at (229, 127) on button:text('Add Element')
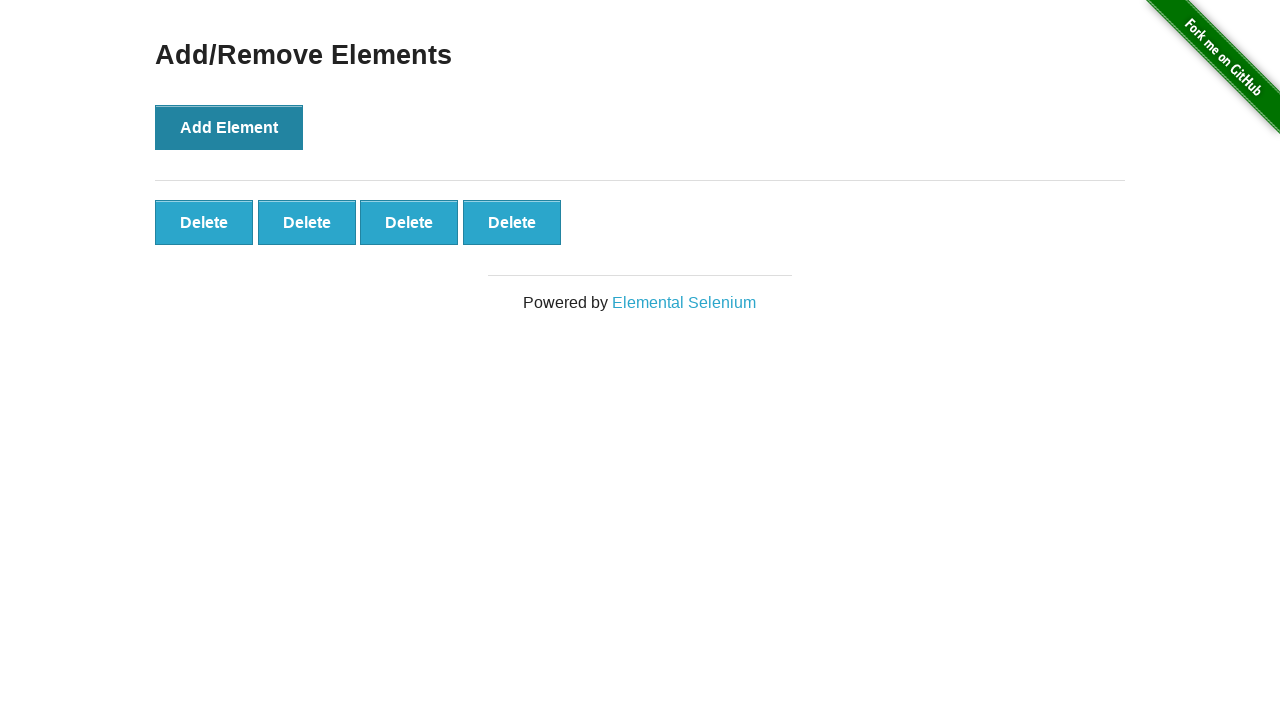

Clicked Add Element button (iteration 5/5) at (229, 127) on button:text('Add Element')
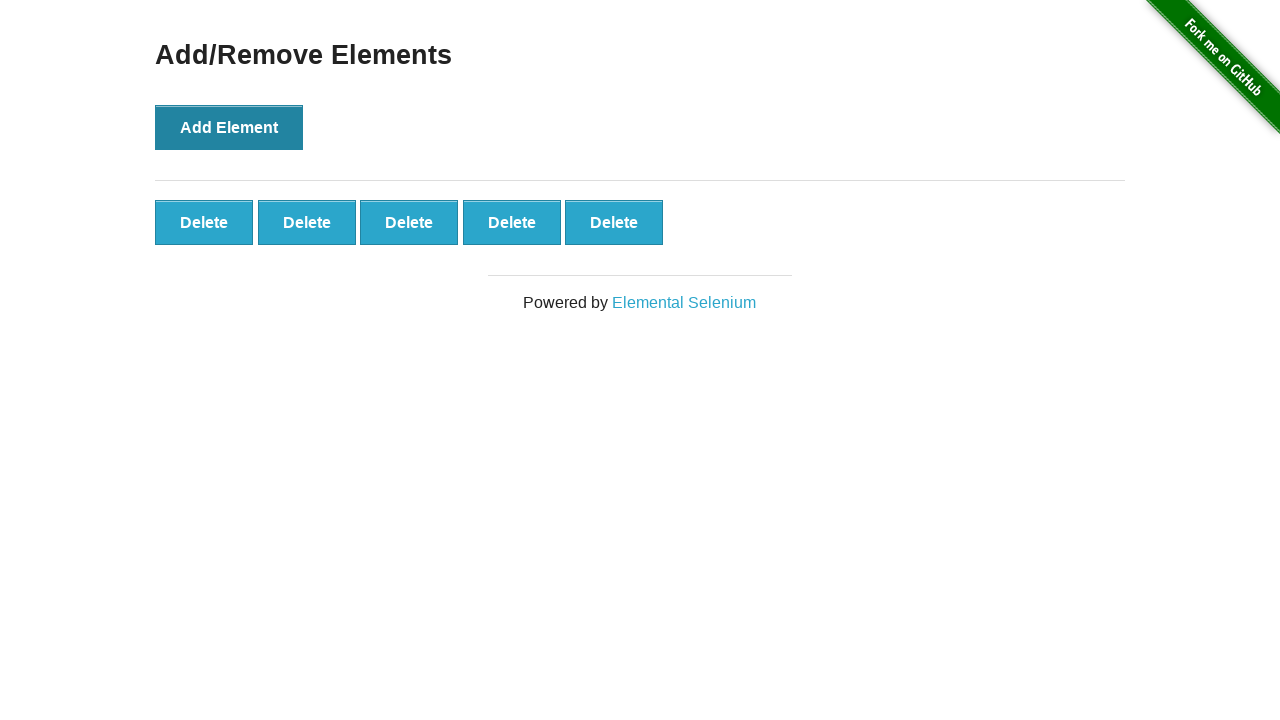

Located all delete buttons after adding elements
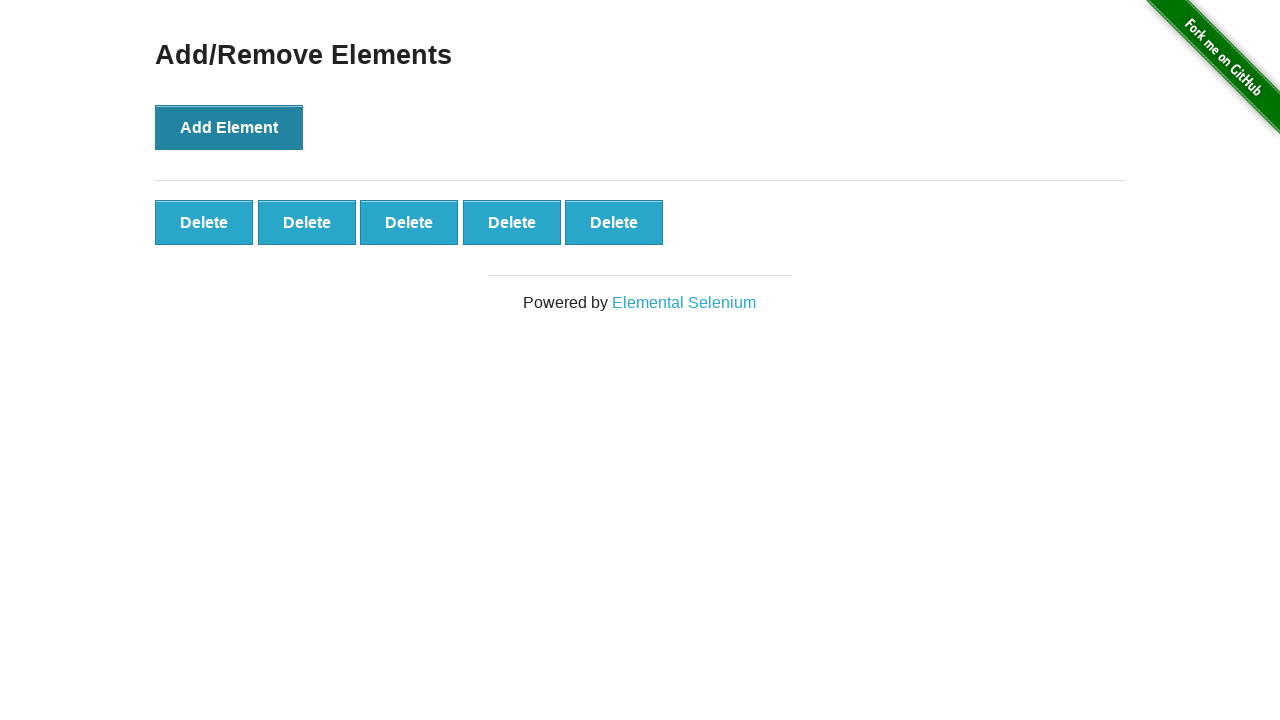

Verified 5 delete buttons now exist
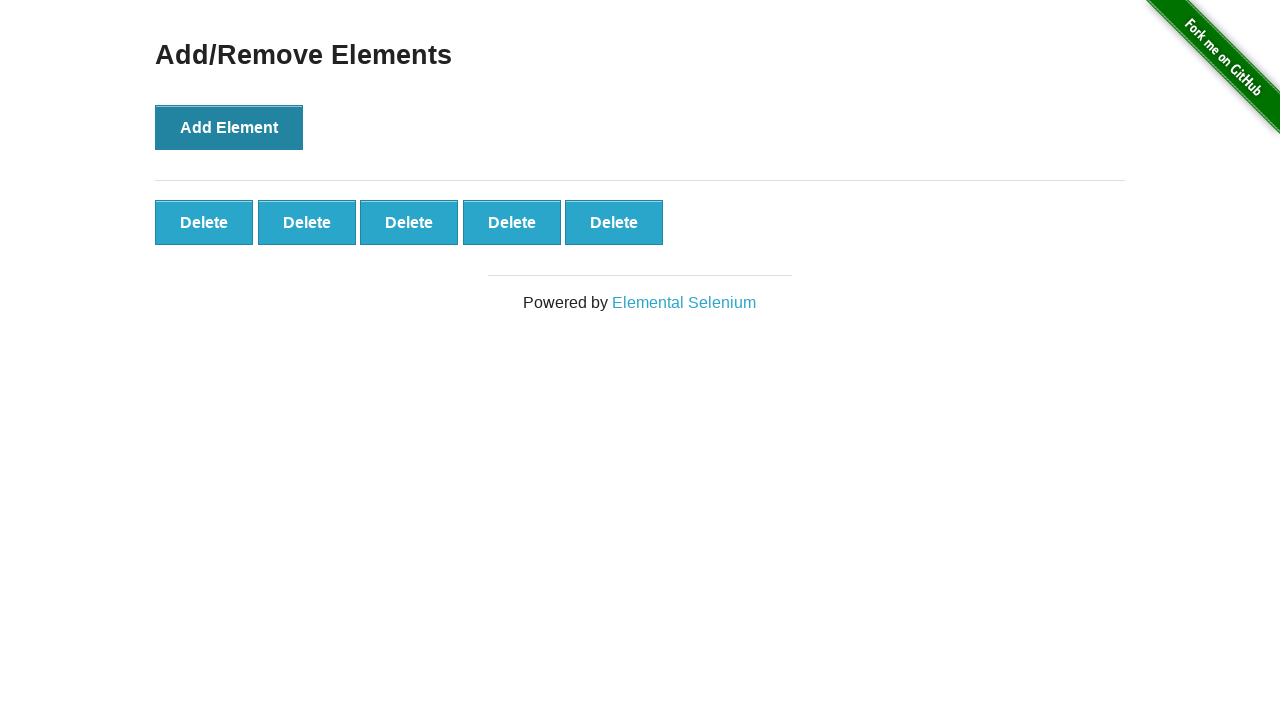

Clicked delete button to remove element (iteration 1/5) at (204, 222) on button.added-manually >> nth=0
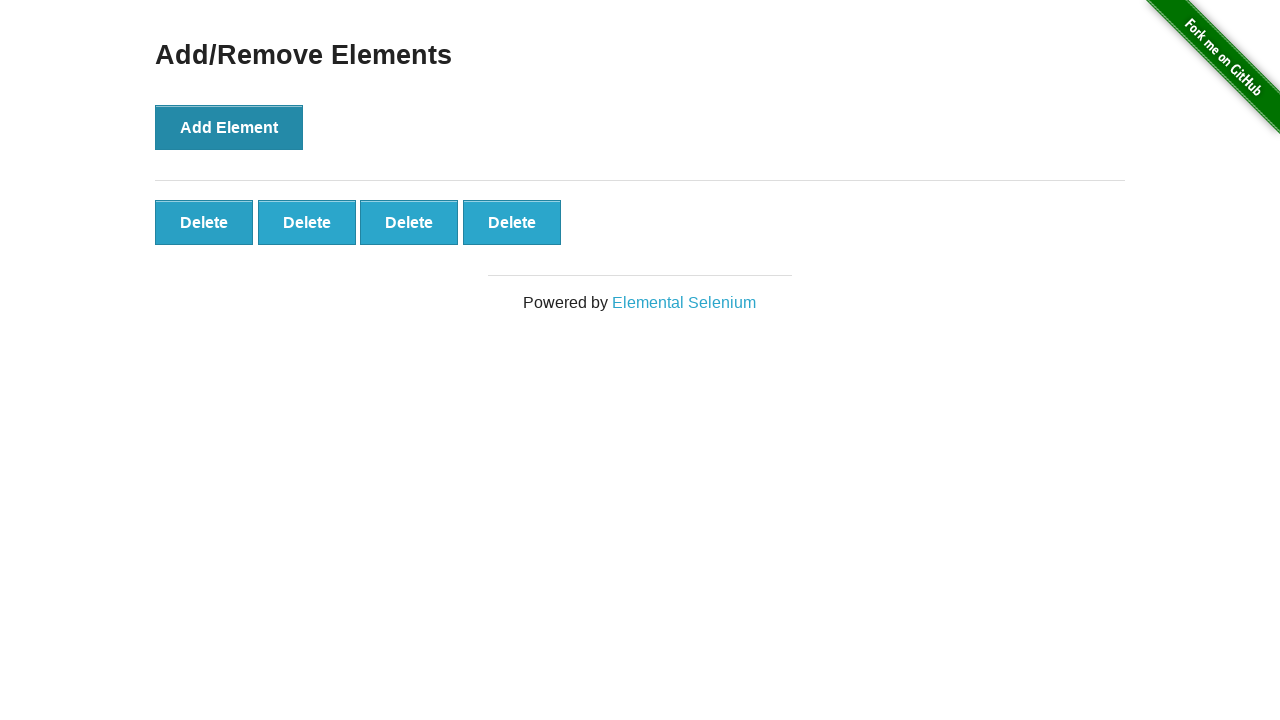

Clicked delete button to remove element (iteration 2/5) at (204, 222) on button.added-manually >> nth=0
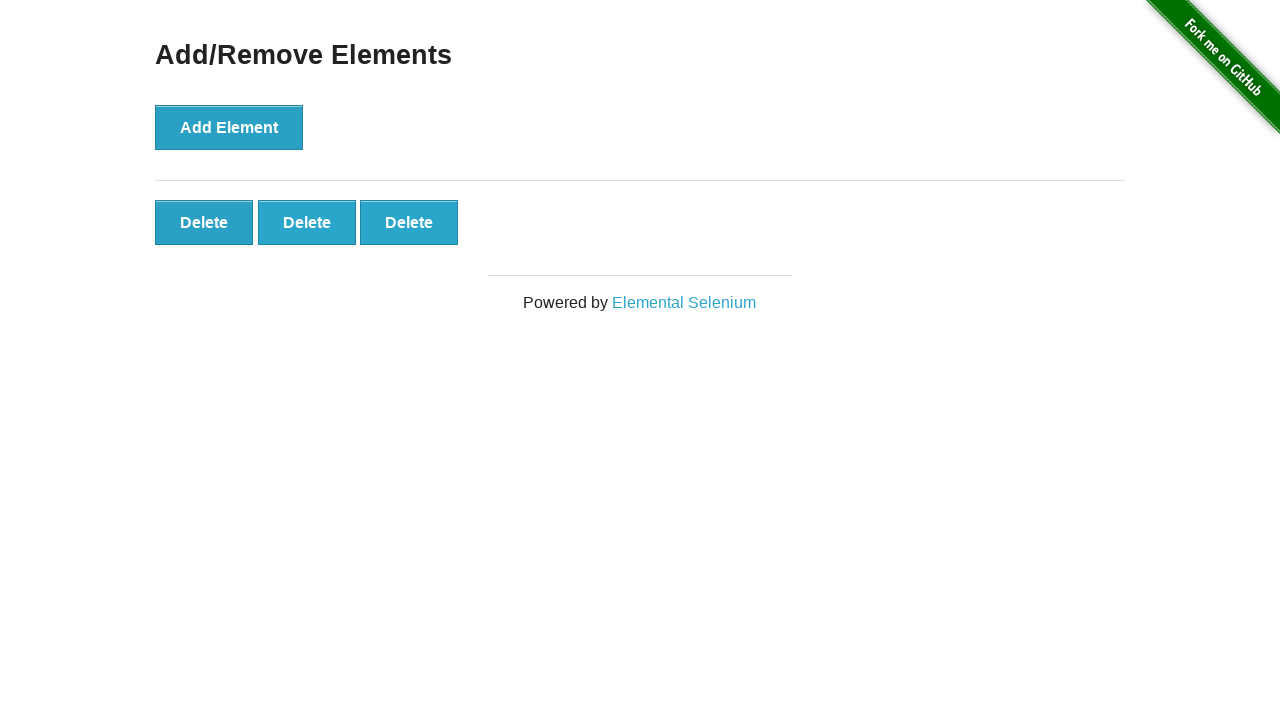

Clicked delete button to remove element (iteration 3/5) at (204, 222) on button.added-manually >> nth=0
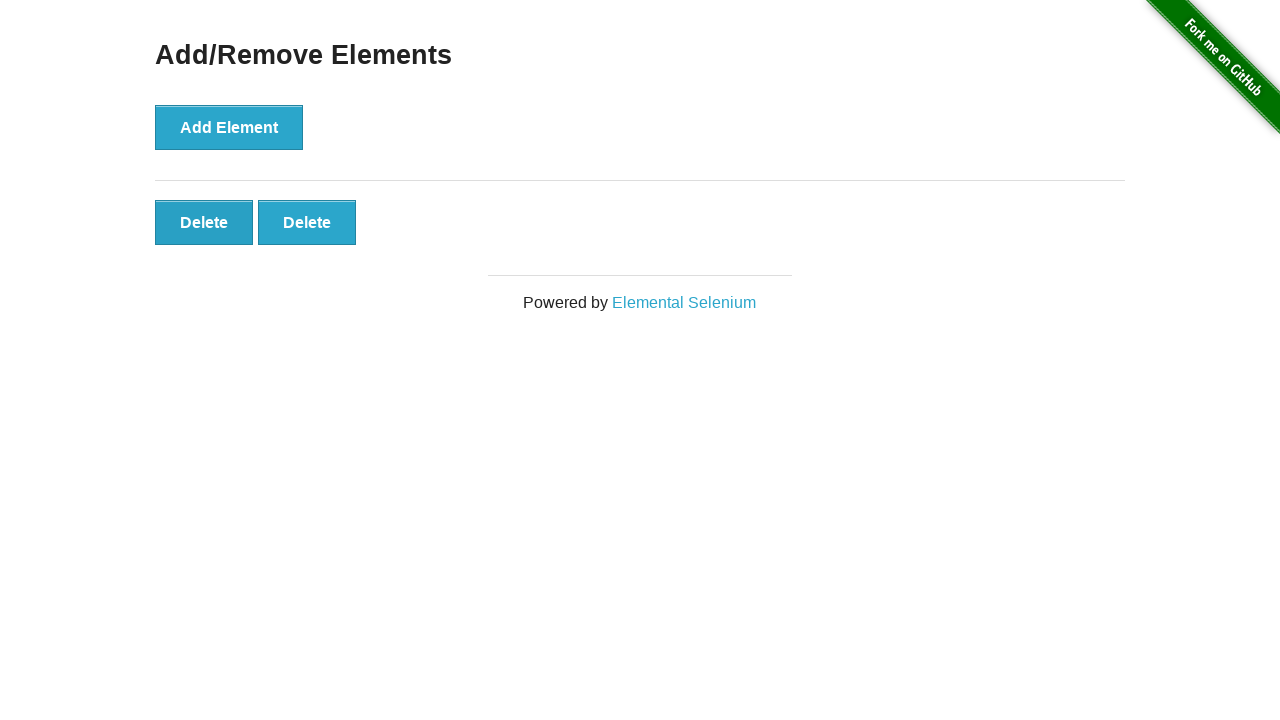

Clicked delete button to remove element (iteration 4/5) at (204, 222) on button.added-manually >> nth=0
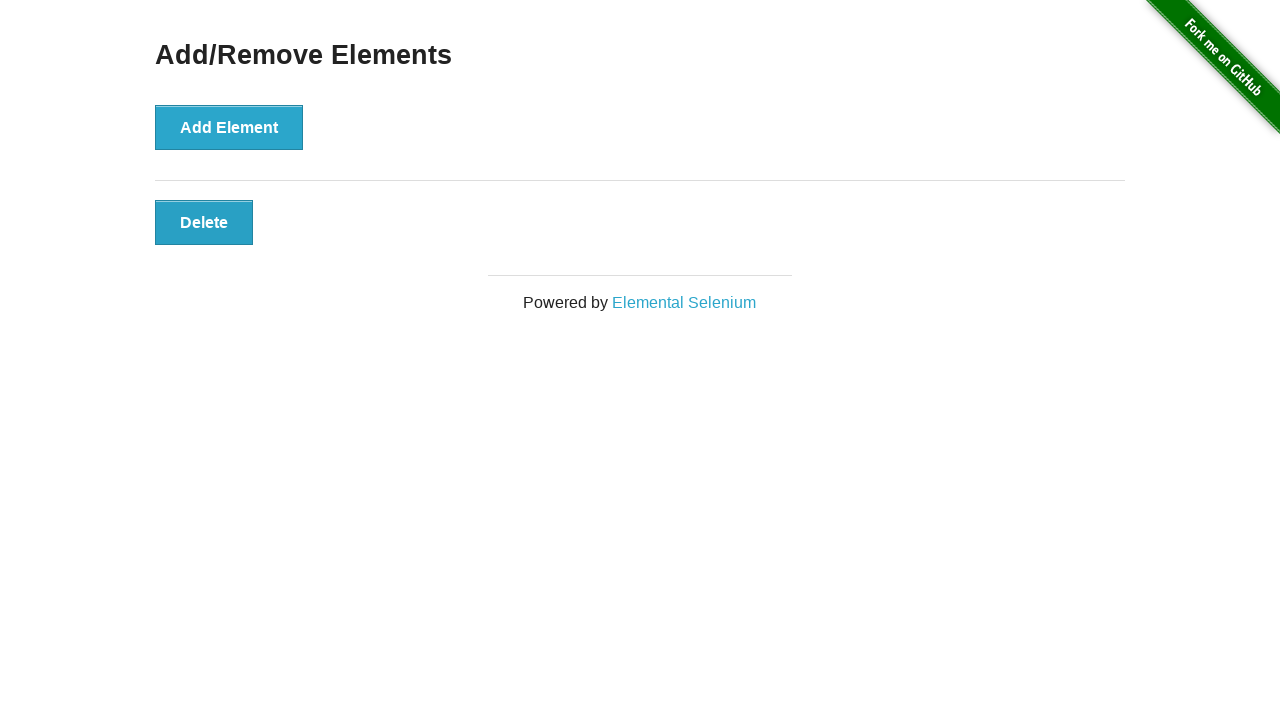

Clicked delete button to remove element (iteration 5/5) at (204, 222) on button.added-manually >> nth=0
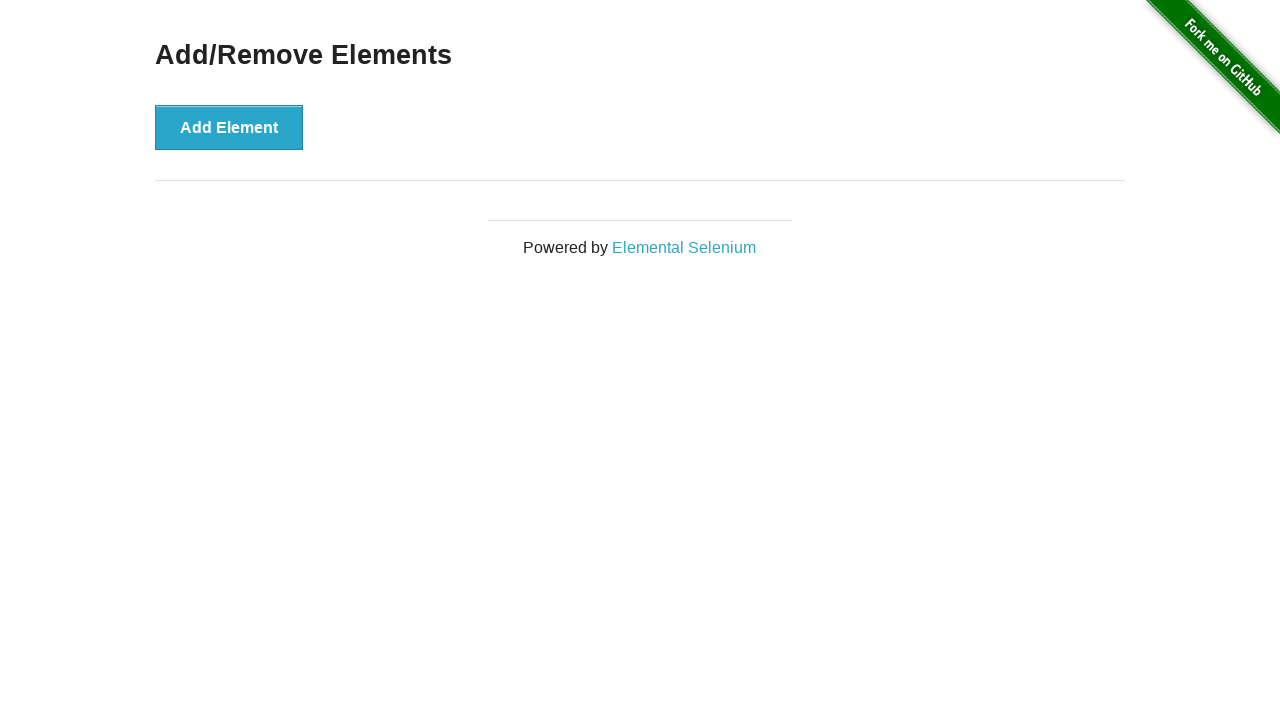

Located all remaining delete buttons
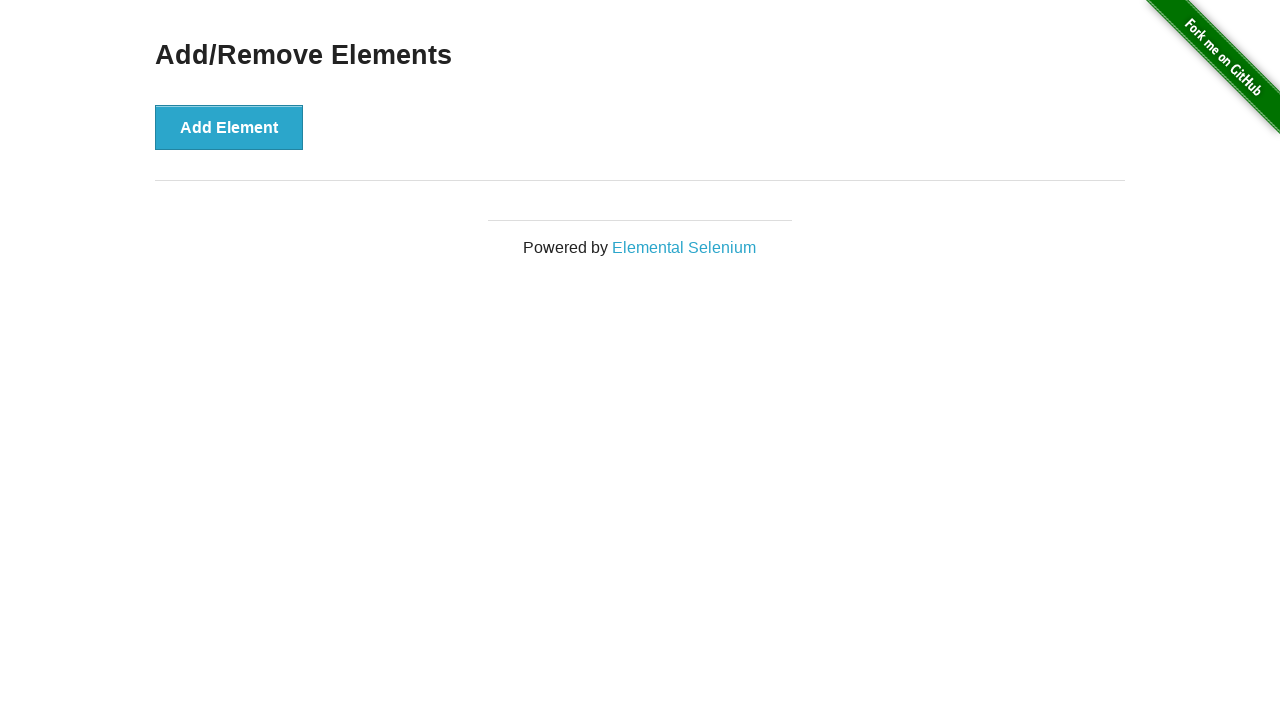

Verified all delete buttons have been removed
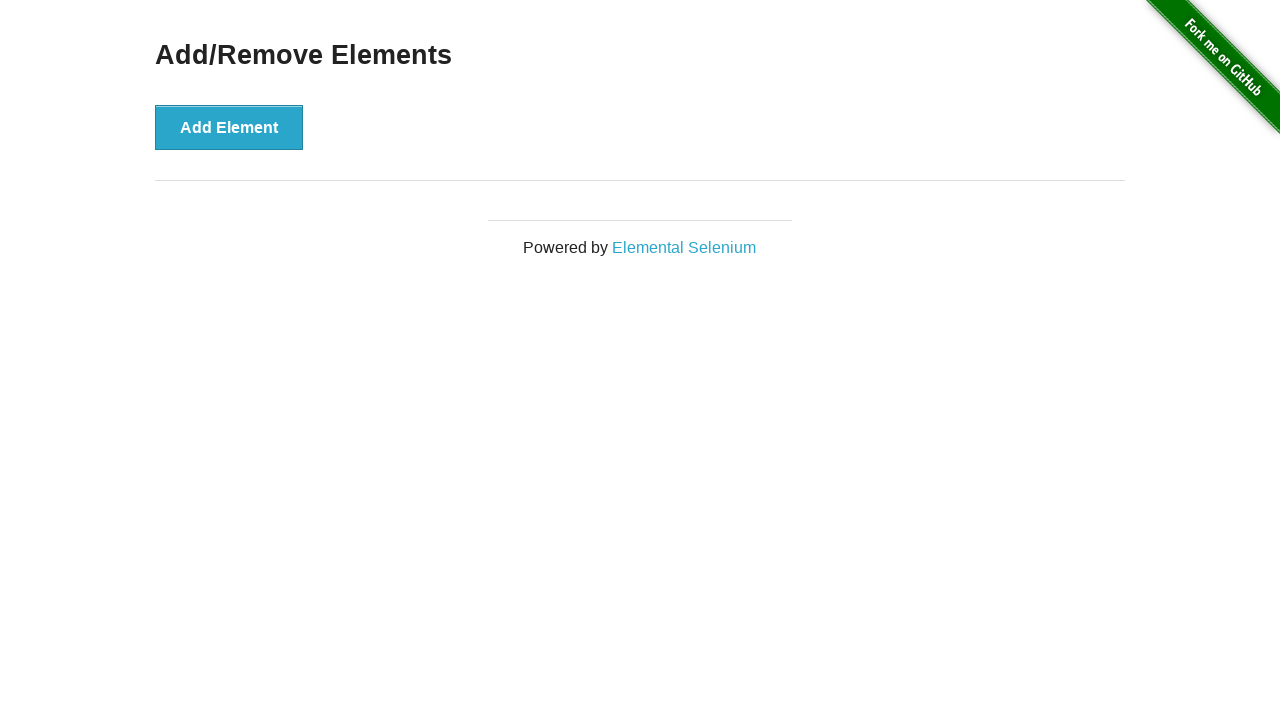

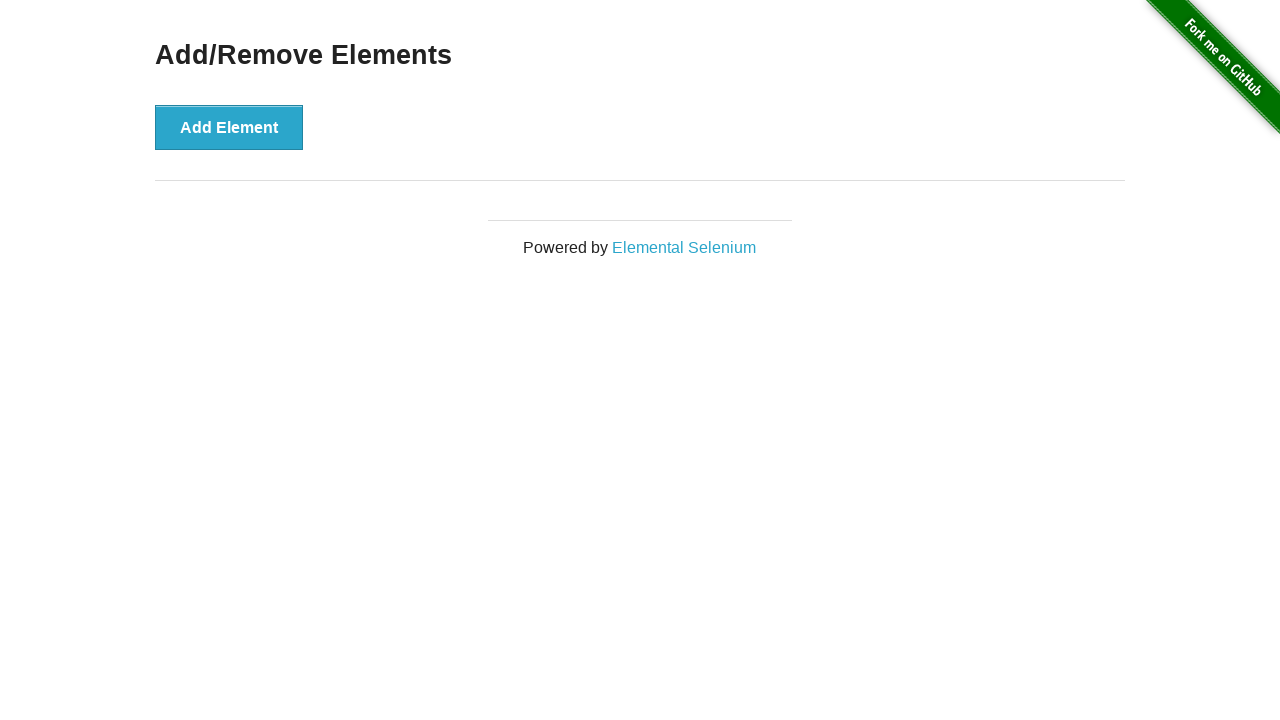